Tests radio button functionality on a mortgage payoff calculator by clicking the "Payback altogether" option and verifying its state

Starting URL: http://www.calculator.net/mortgage-payoff-calculator.html

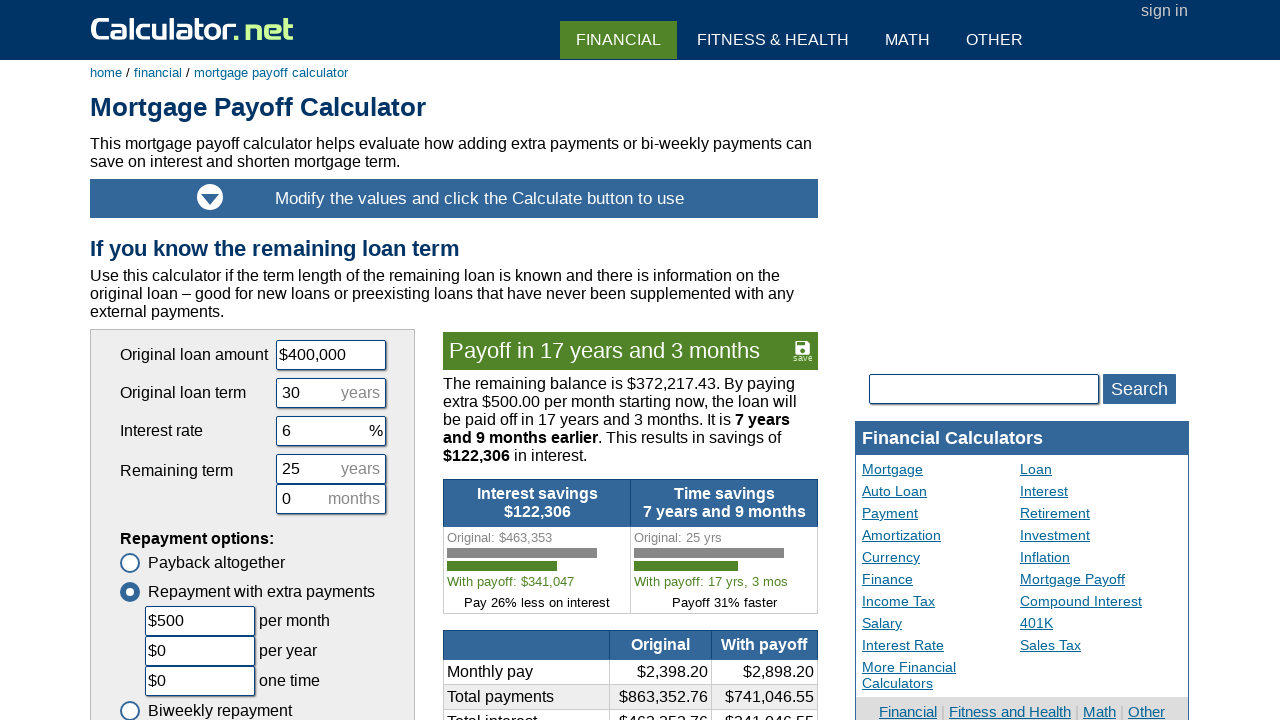

Clicked 'Payback altogether' radio button option at (202, 563) on xpath=//label[normalize-space()='Payback altogether']
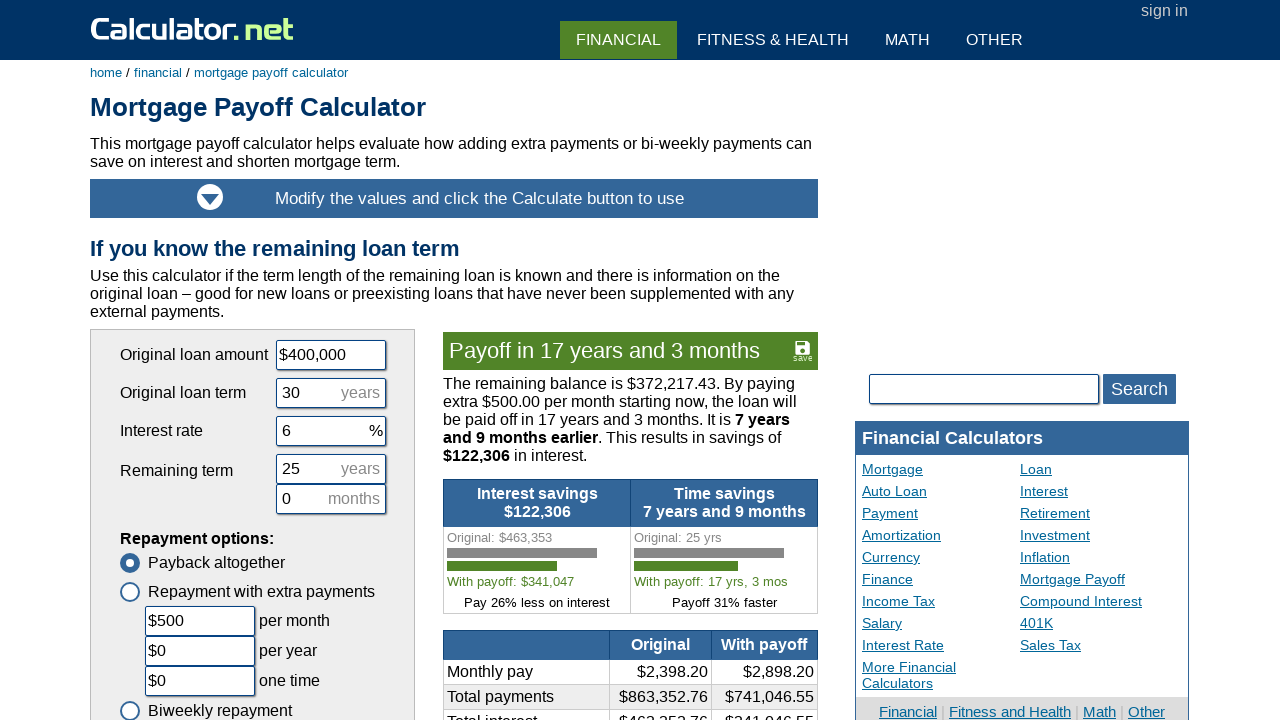

Verified 'Payback altogether' radio button is visible and enabled
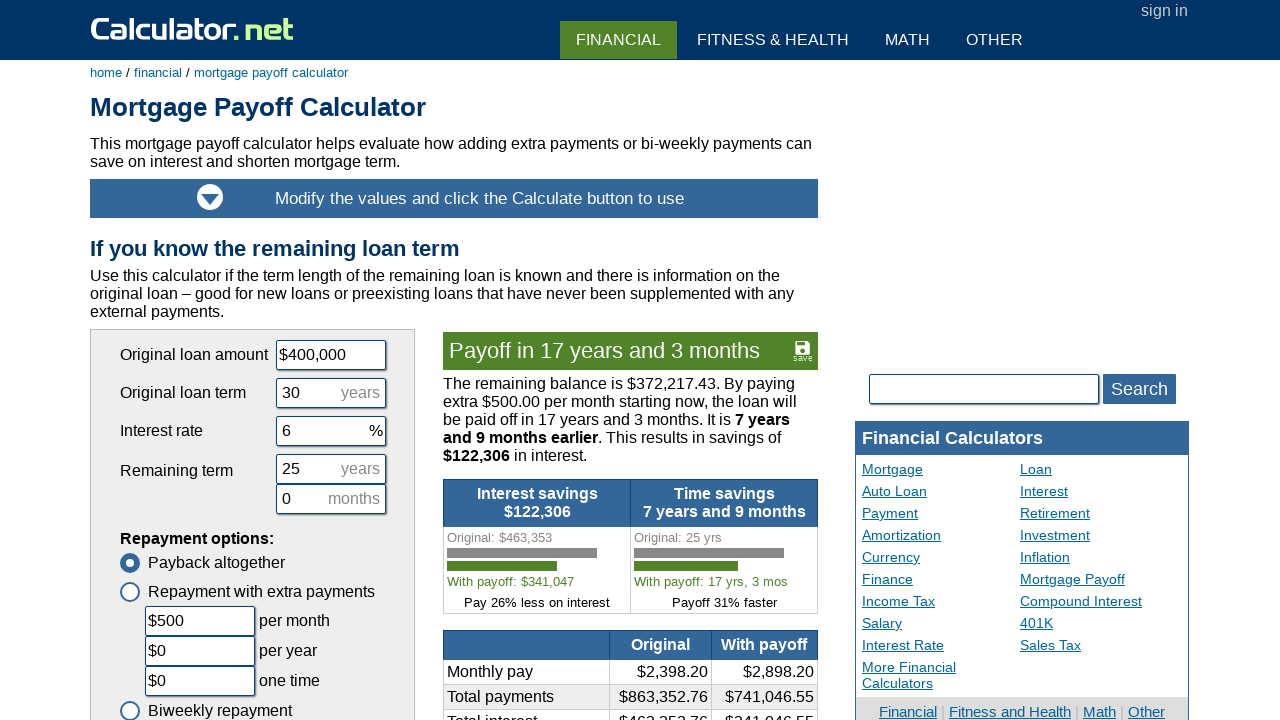

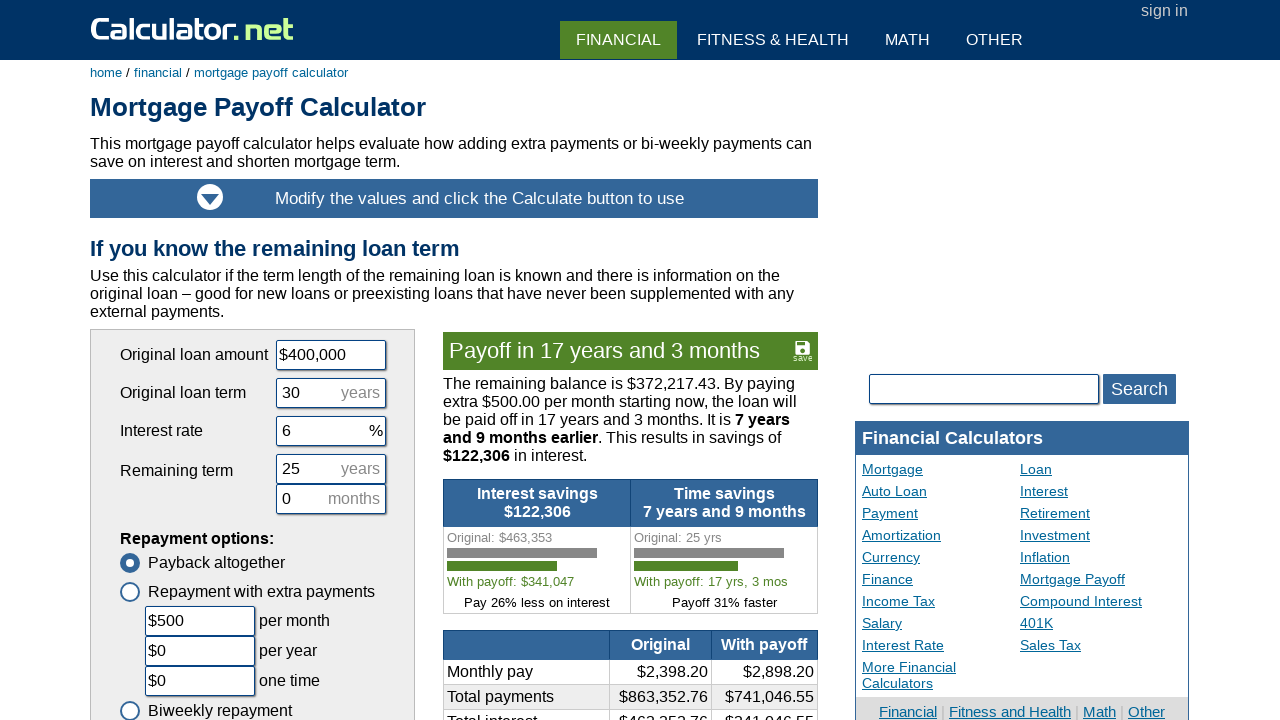